Tests button click functionality on a test page and verifies that the click event is registered correctly

Starting URL: http://juliemr.github.io/webdriver-bugs/

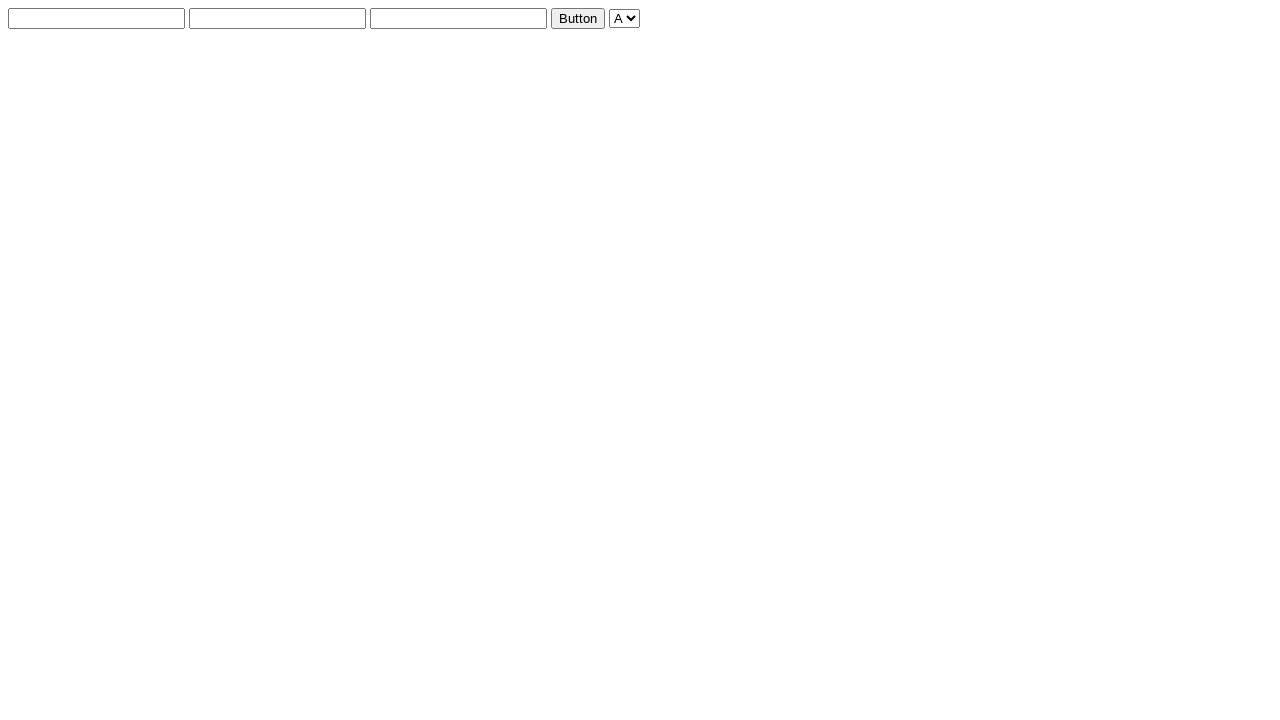

Clicked the button element at (578, 18) on #thebutton
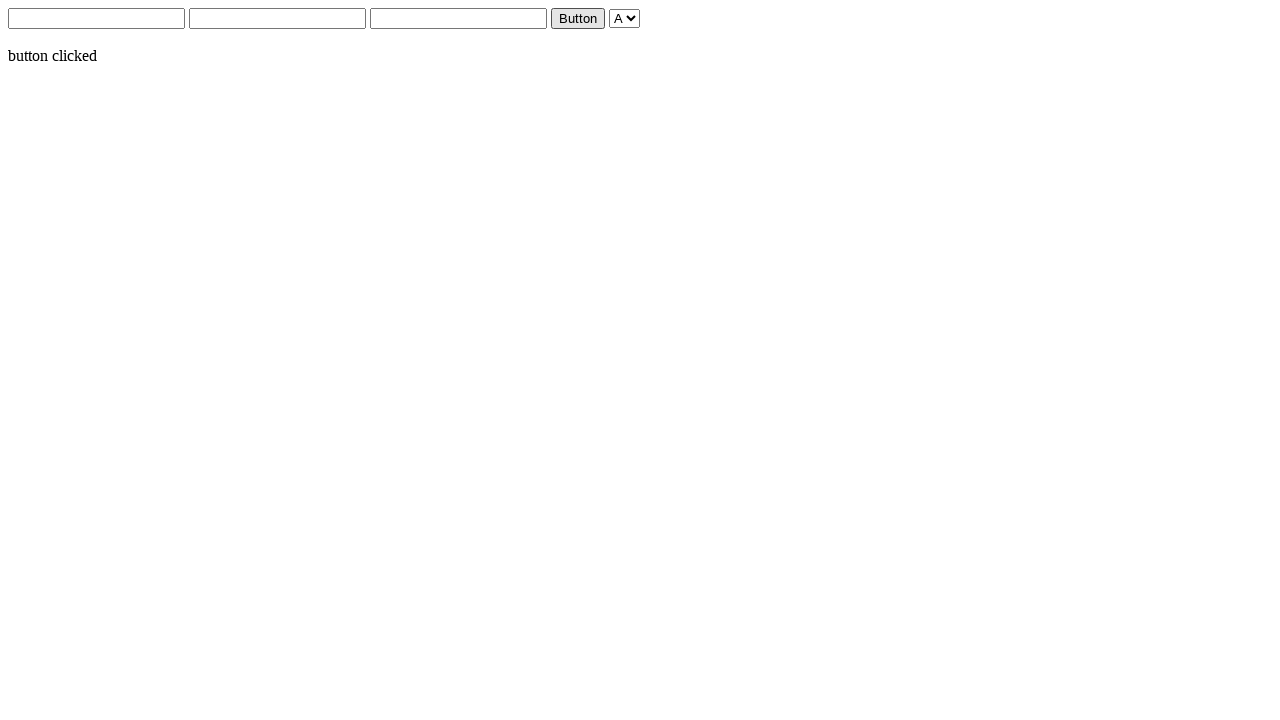

Waited 2 seconds for click event to register
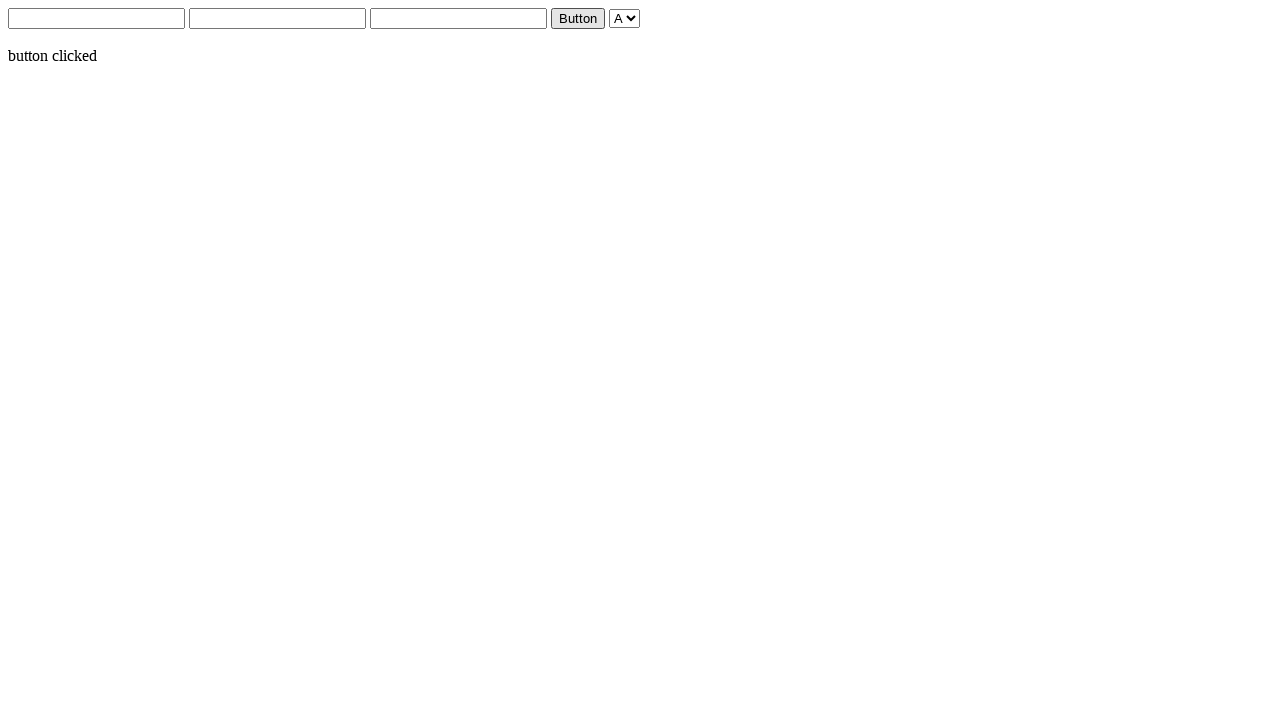

Retrieved text content from messages element to verify click was registered
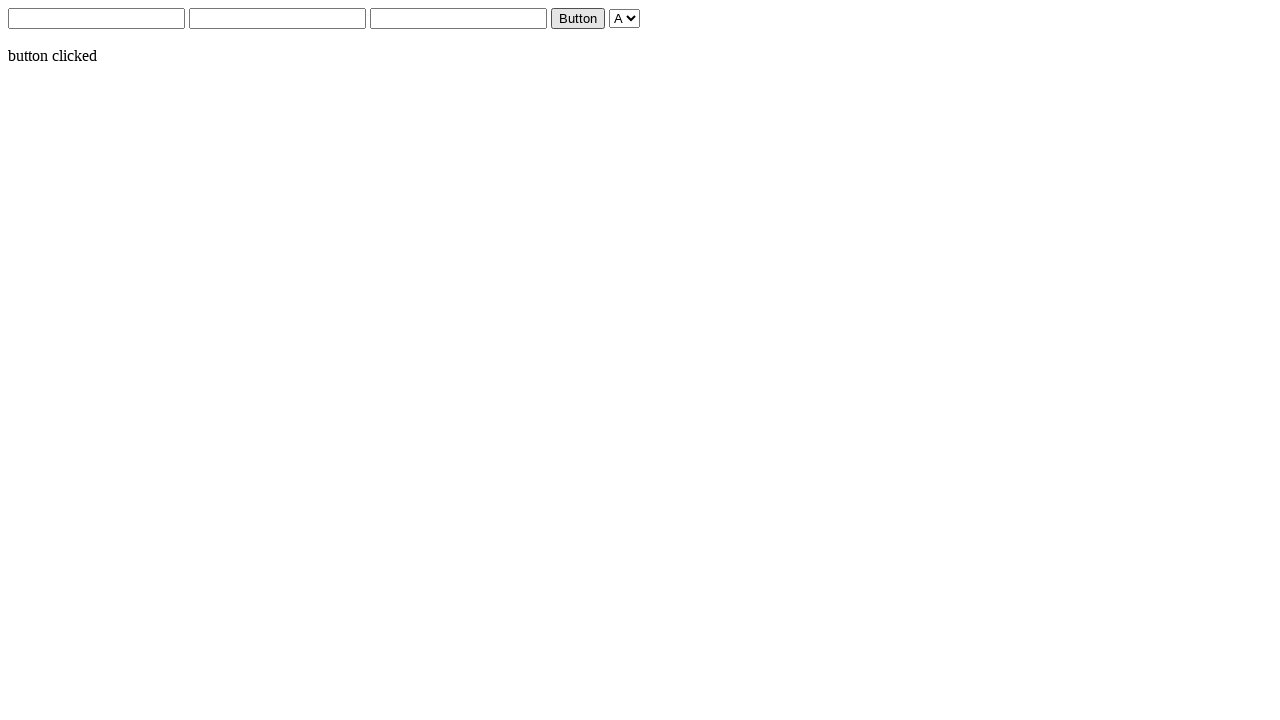

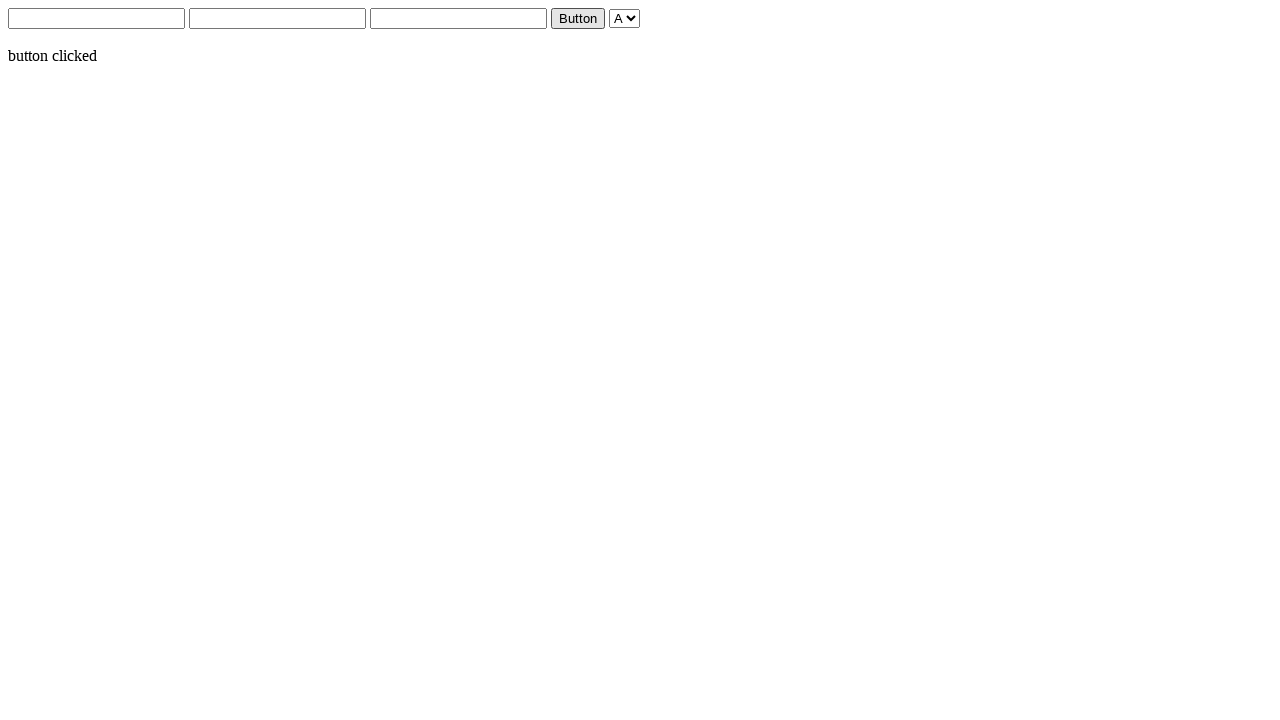